Tests multi-select dropdown functionality by selecting and deselecting various options using different methods

Starting URL: https://syntaxprojects.com/basic-select-dropdown-demo.php

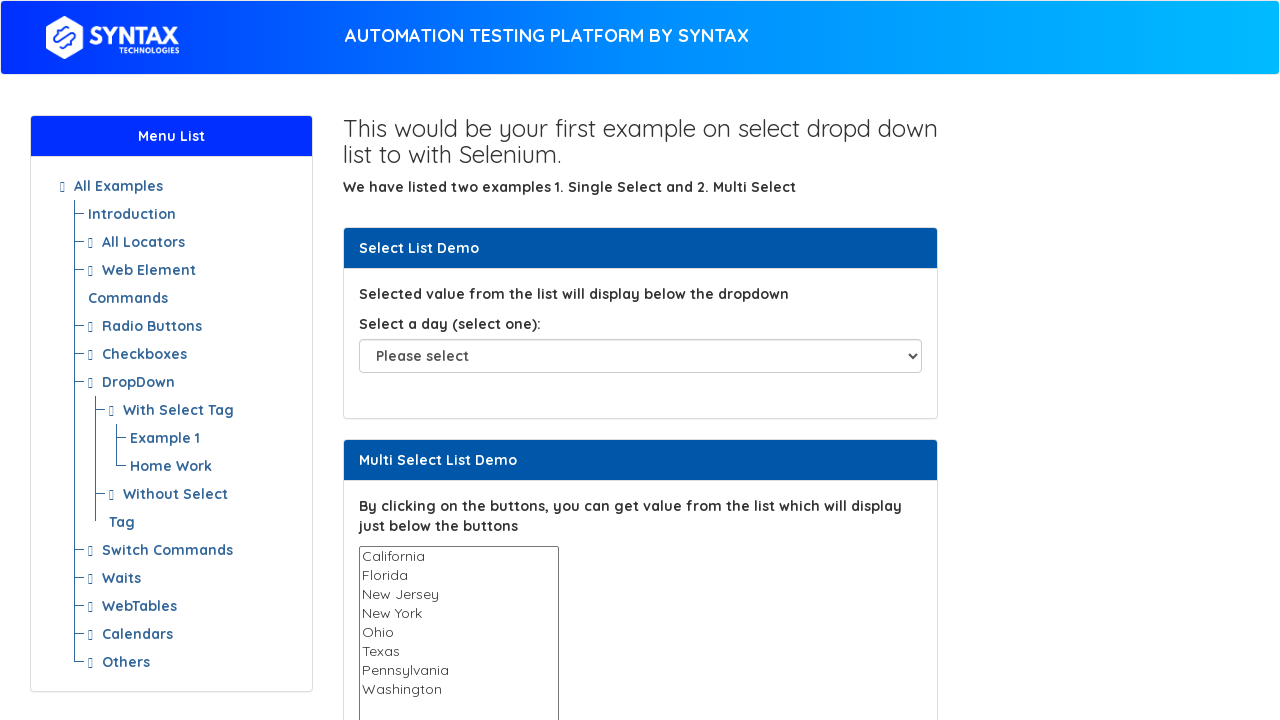

Located the multi-select dropdown element
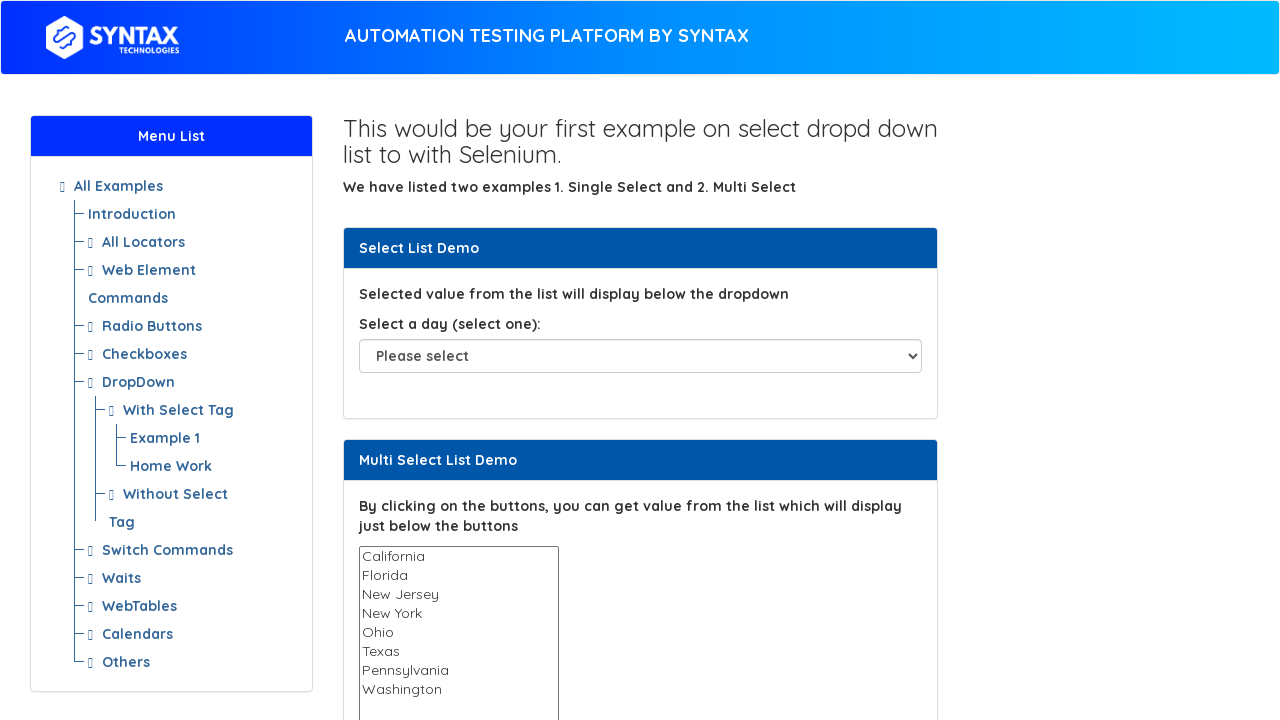

Selected option by index 2 (3rd option) in multi-select dropdown on select#multi-select
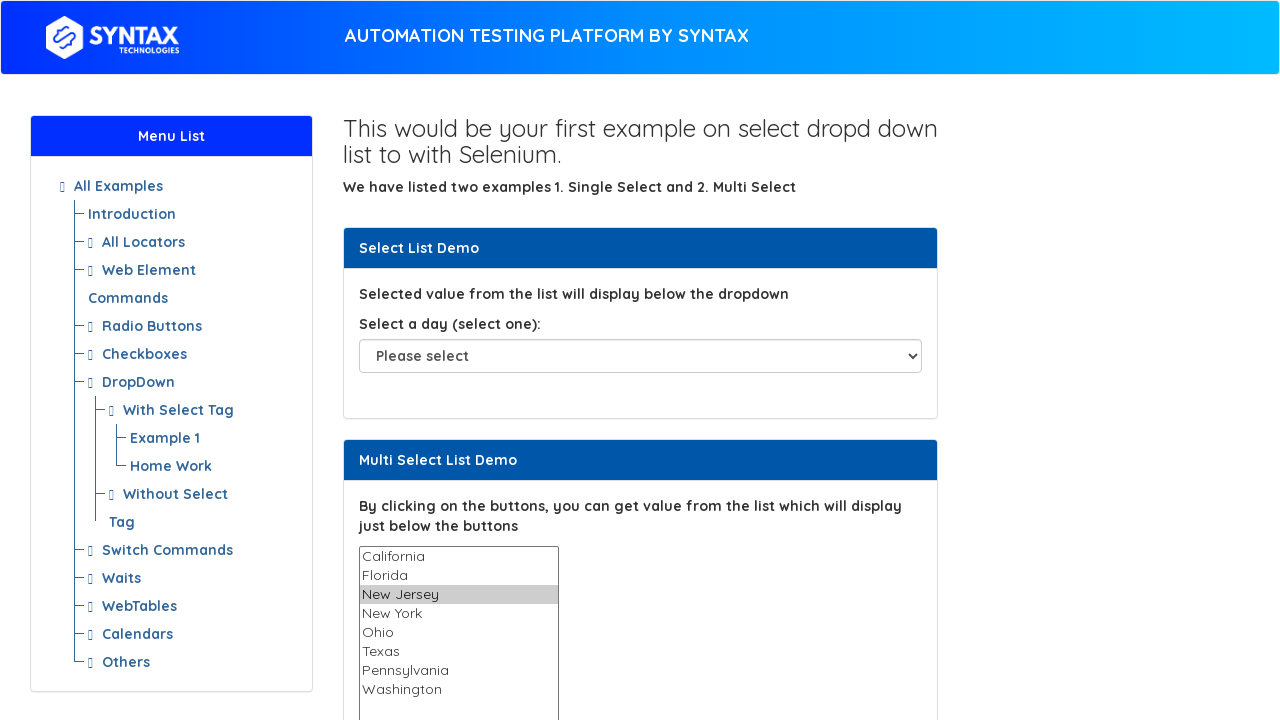

Selected 'Texas' option by visible text in multi-select dropdown on select#multi-select
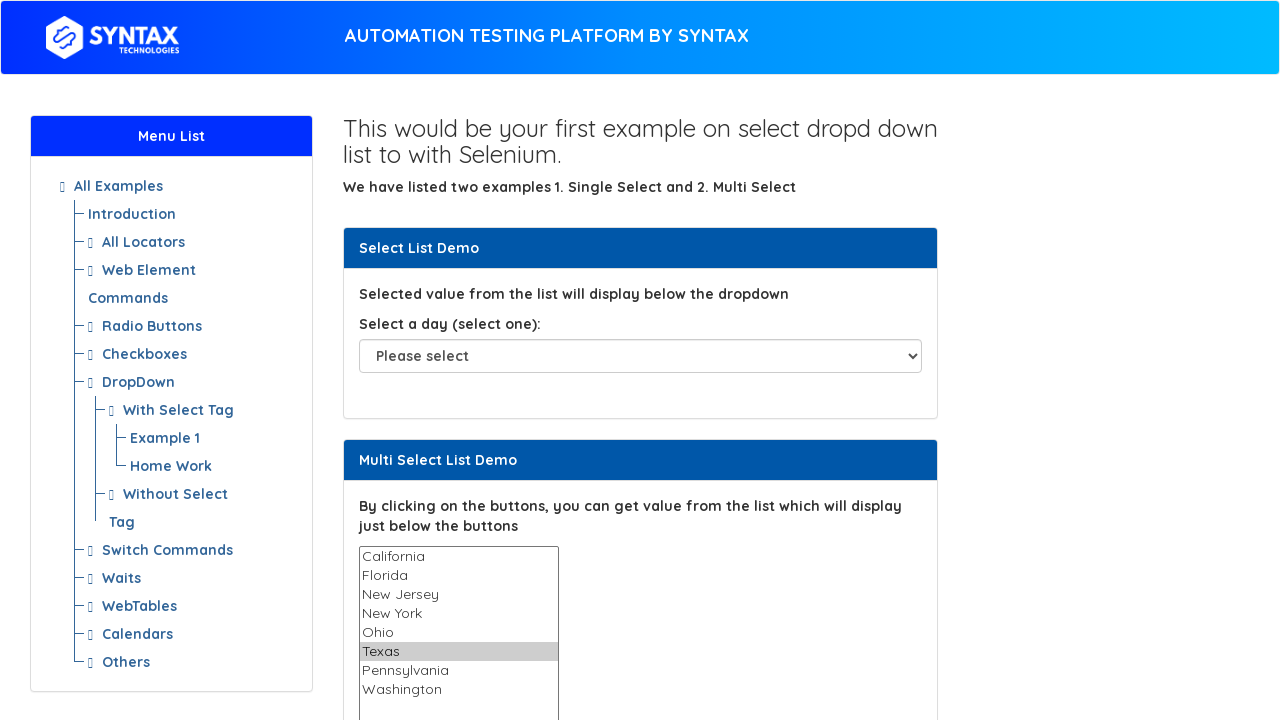

Selected 'Ohio' option by value in multi-select dropdown on select#multi-select
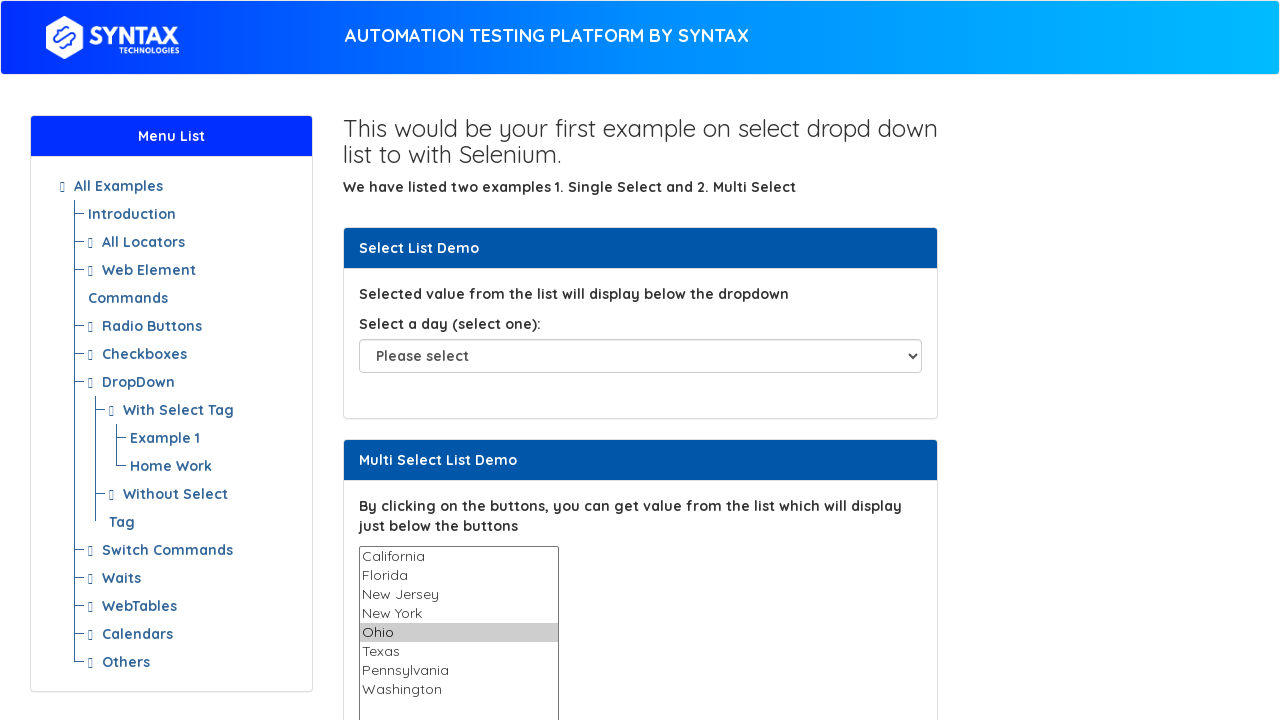

Retrieved currently selected values from multi-select dropdown
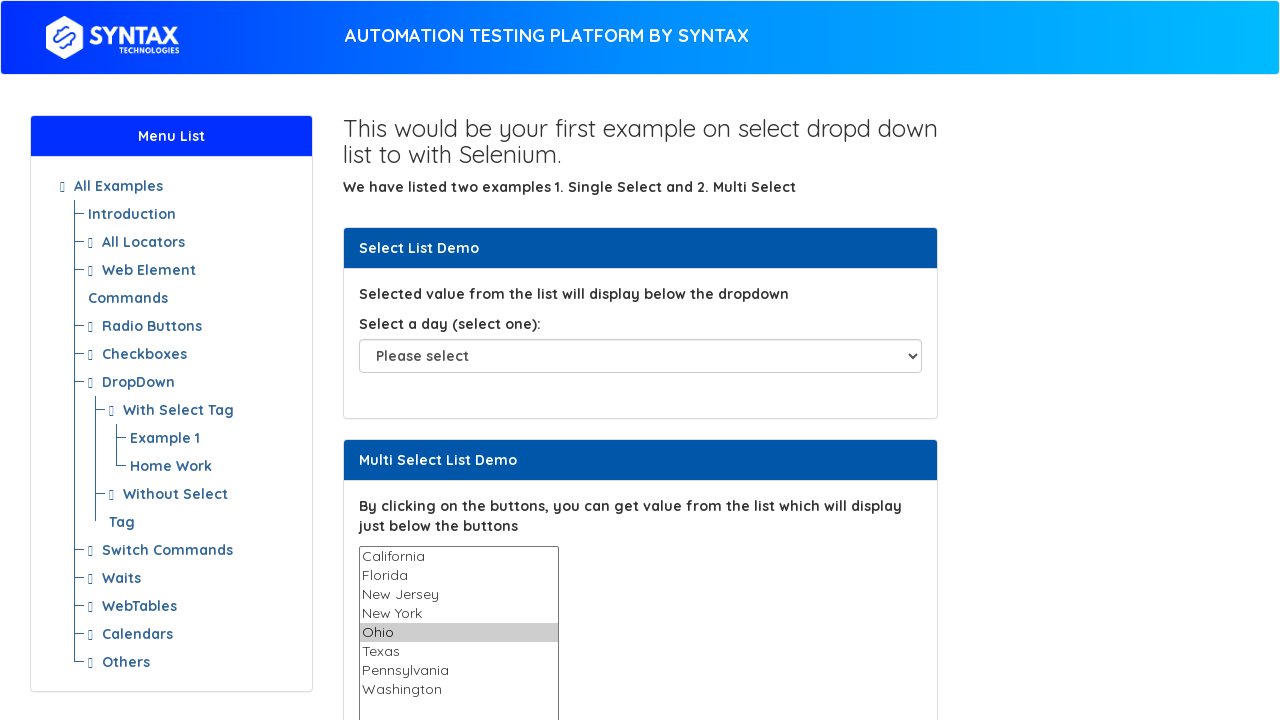

Deselected option at index 5 from multi-select dropdown
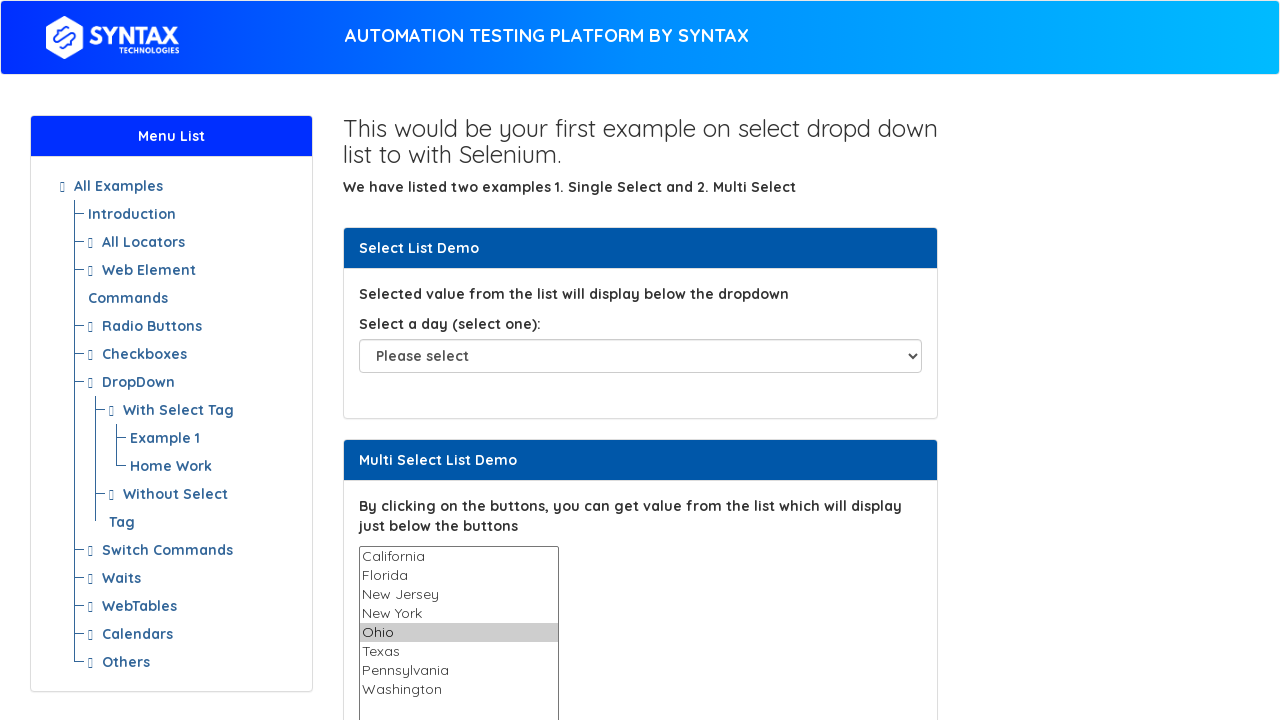

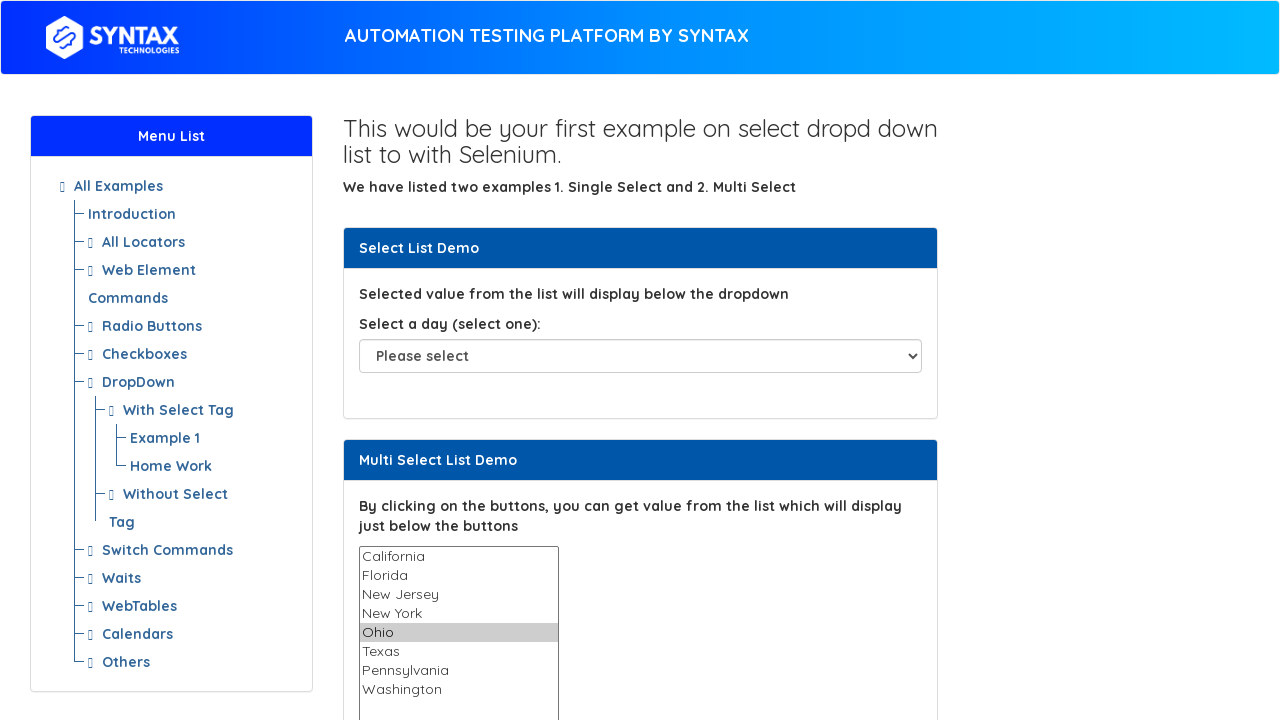